Navigates to the NDTV news website and verifies the page loads by checking the title is available

Starting URL: https://www.ndtv.com/

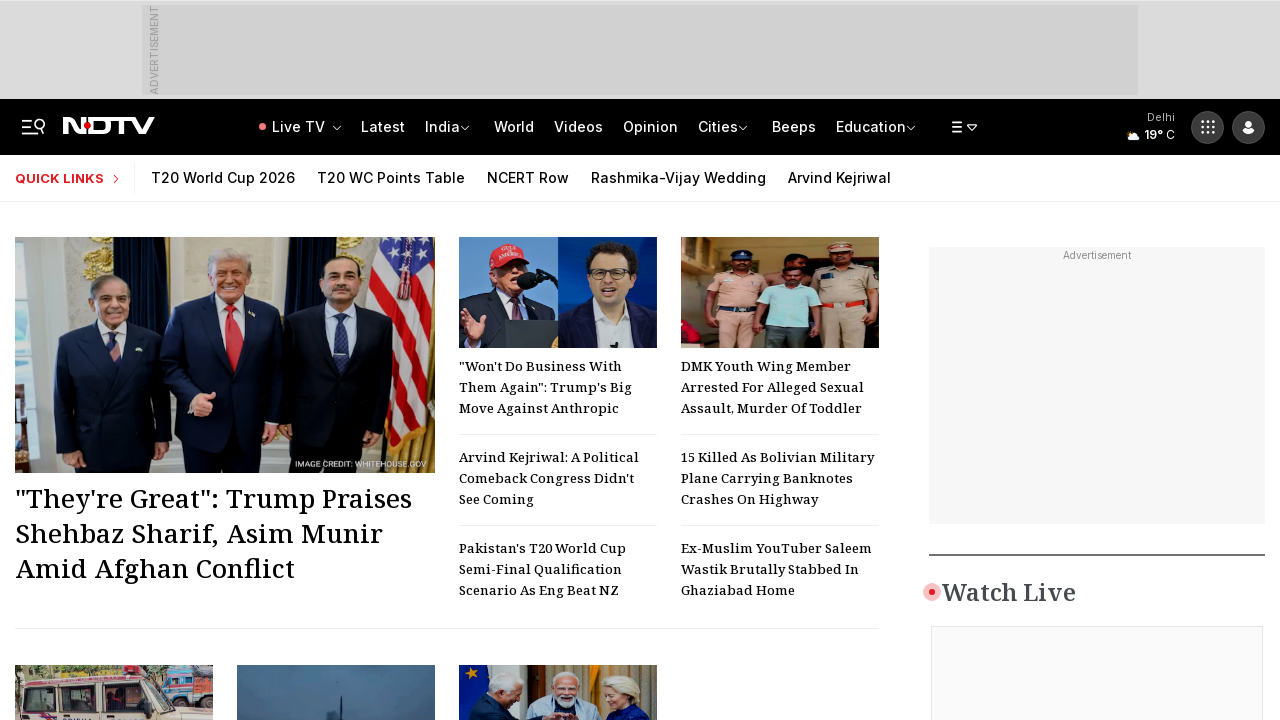

Waited for page to reach domcontentloaded state
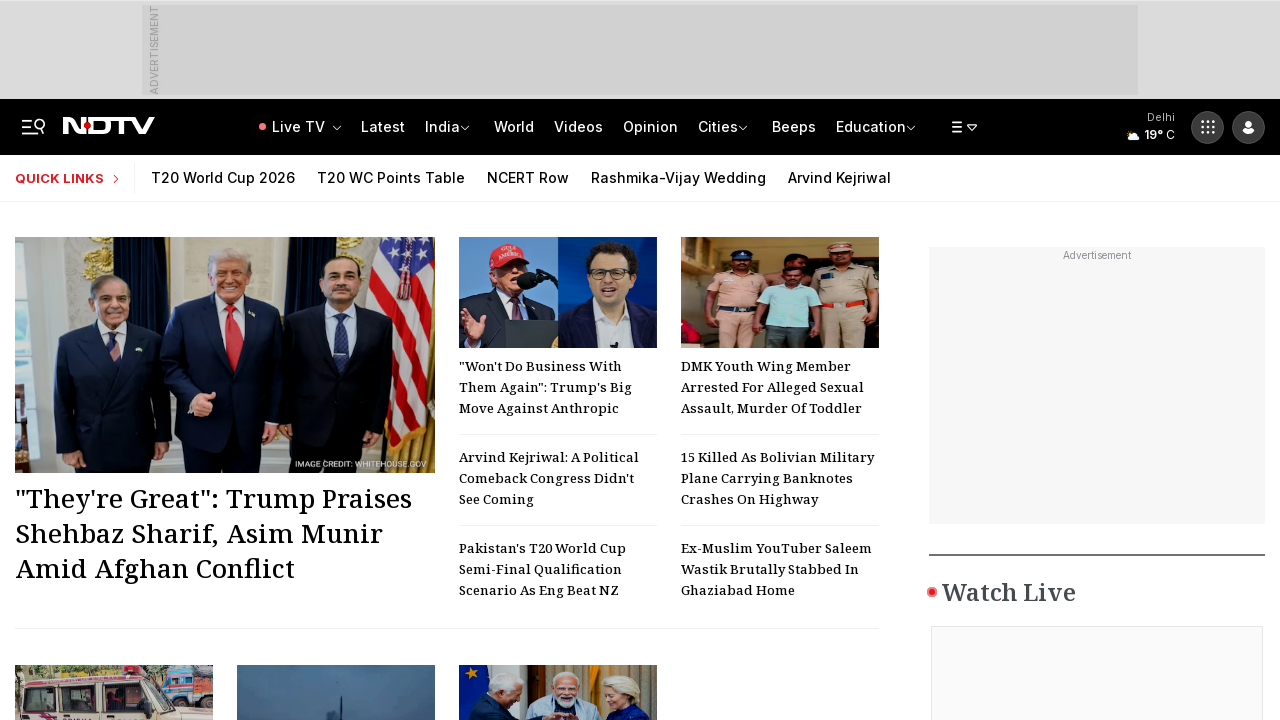

Retrieved page title: Get Latest News, India News, Breaking News, Today's News - NDTV.com
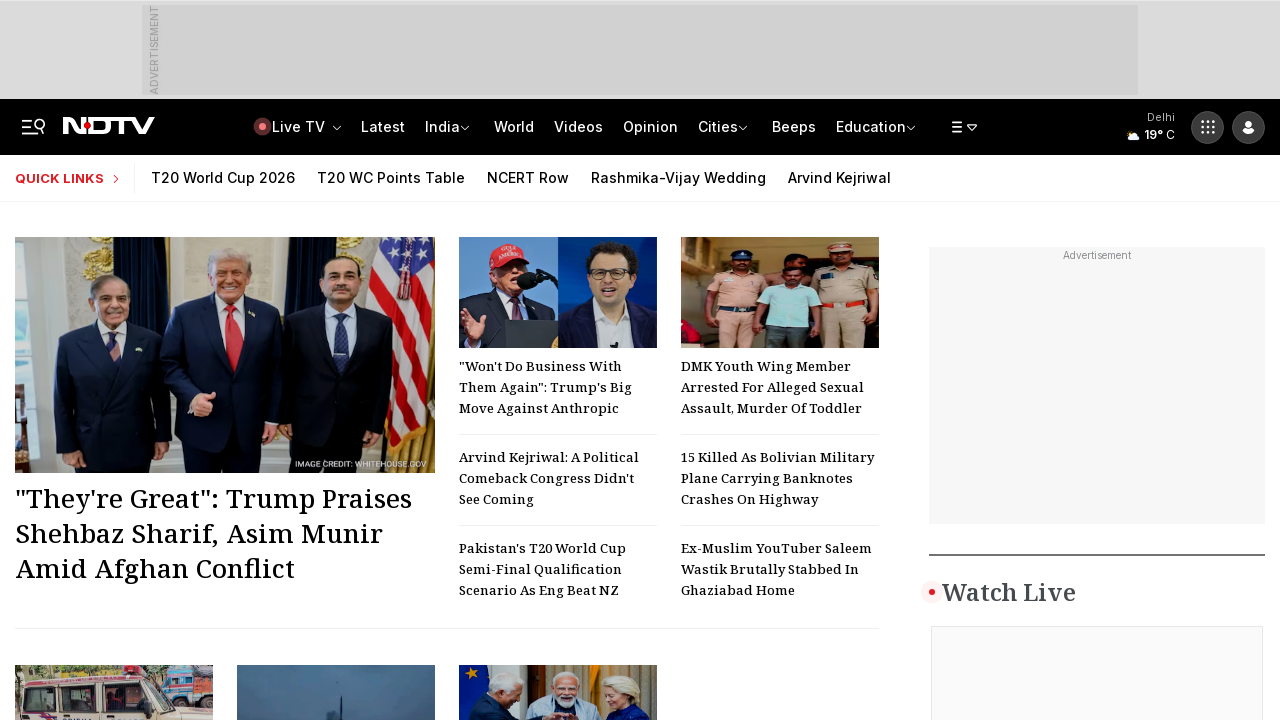

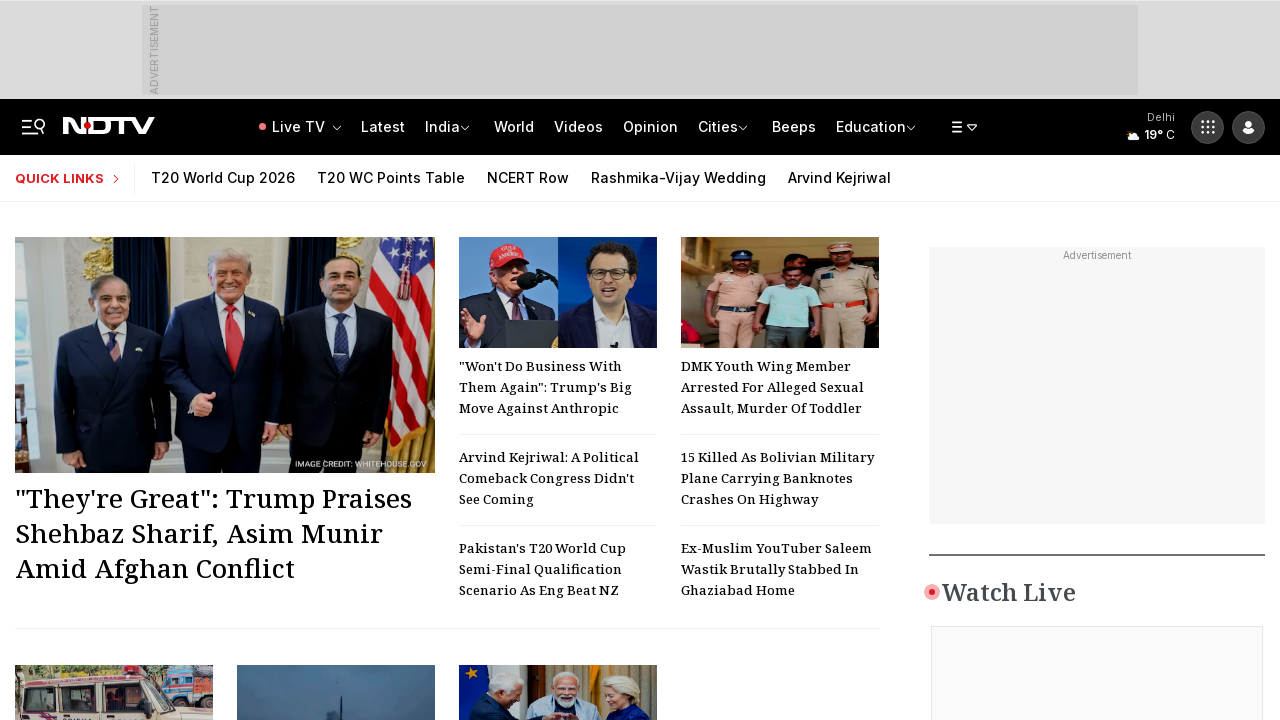